Verifies the Tesla France homepage loads correctly by checking the page title and meta description content

Starting URL: https://www.tesla.com/fr_FR/

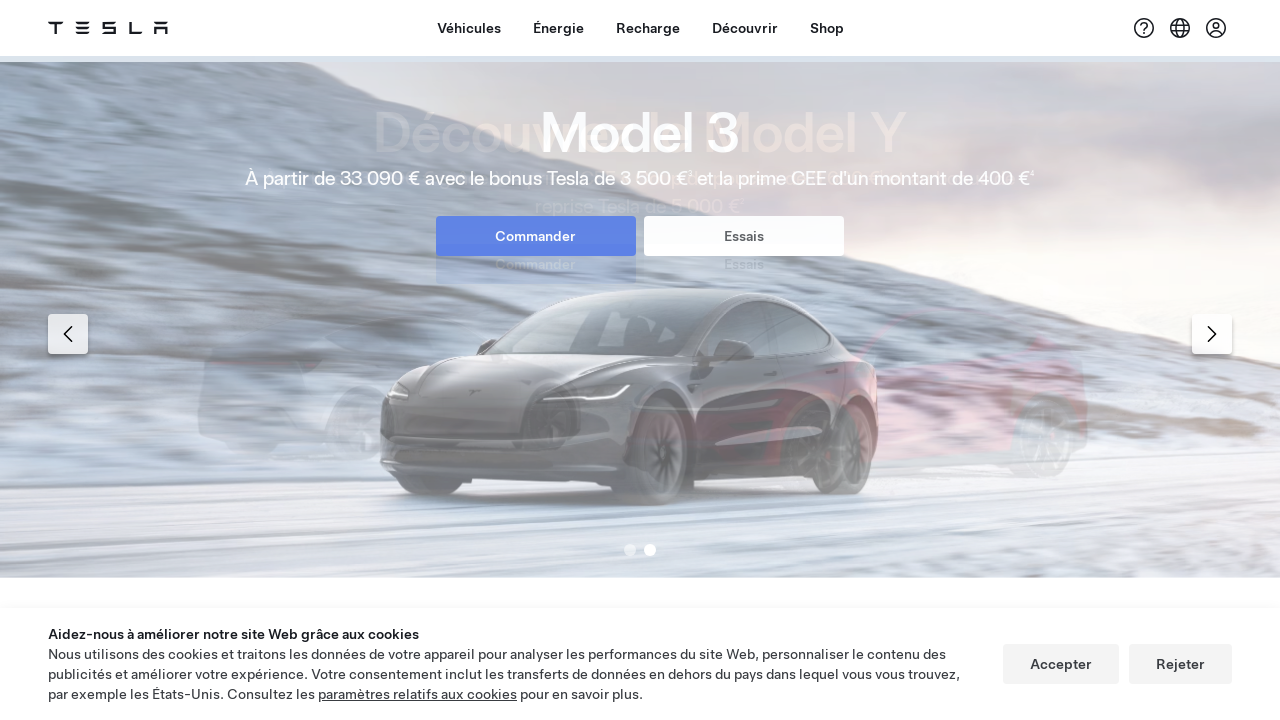

Page loaded - DOM content ready
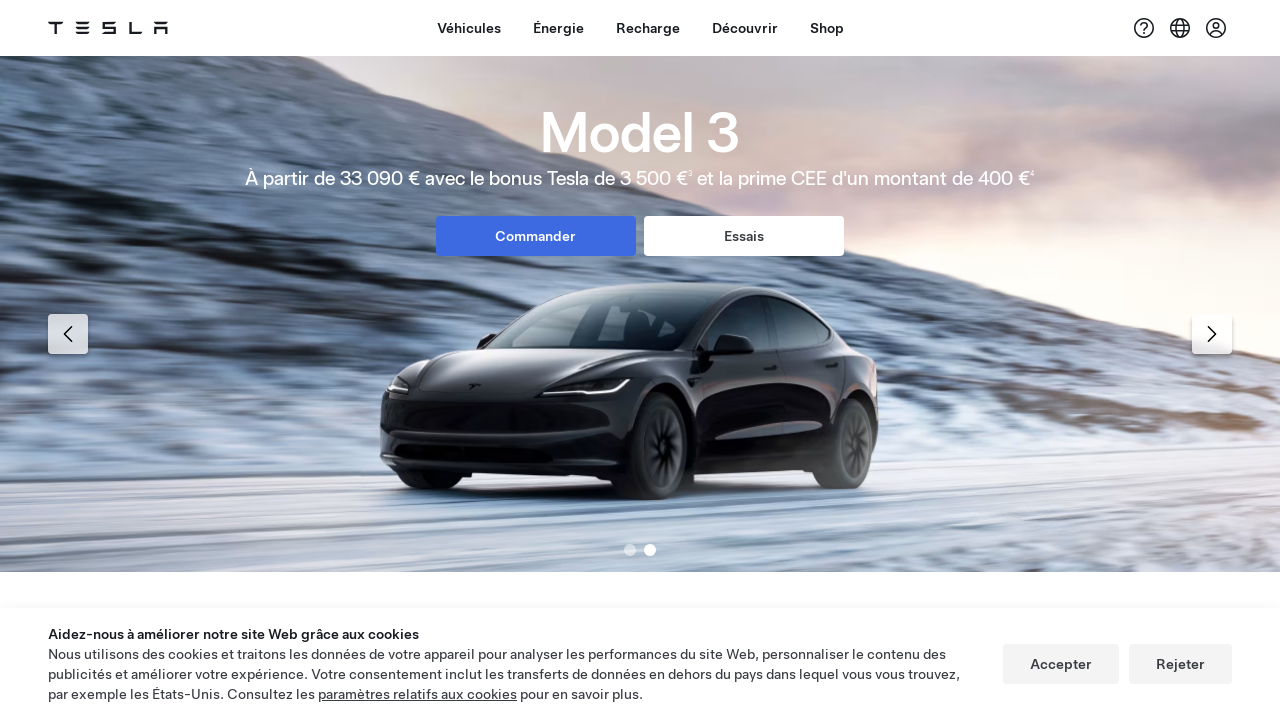

Retrieved page title: Voitures électriques, énergie solaire et propre | Tesla France
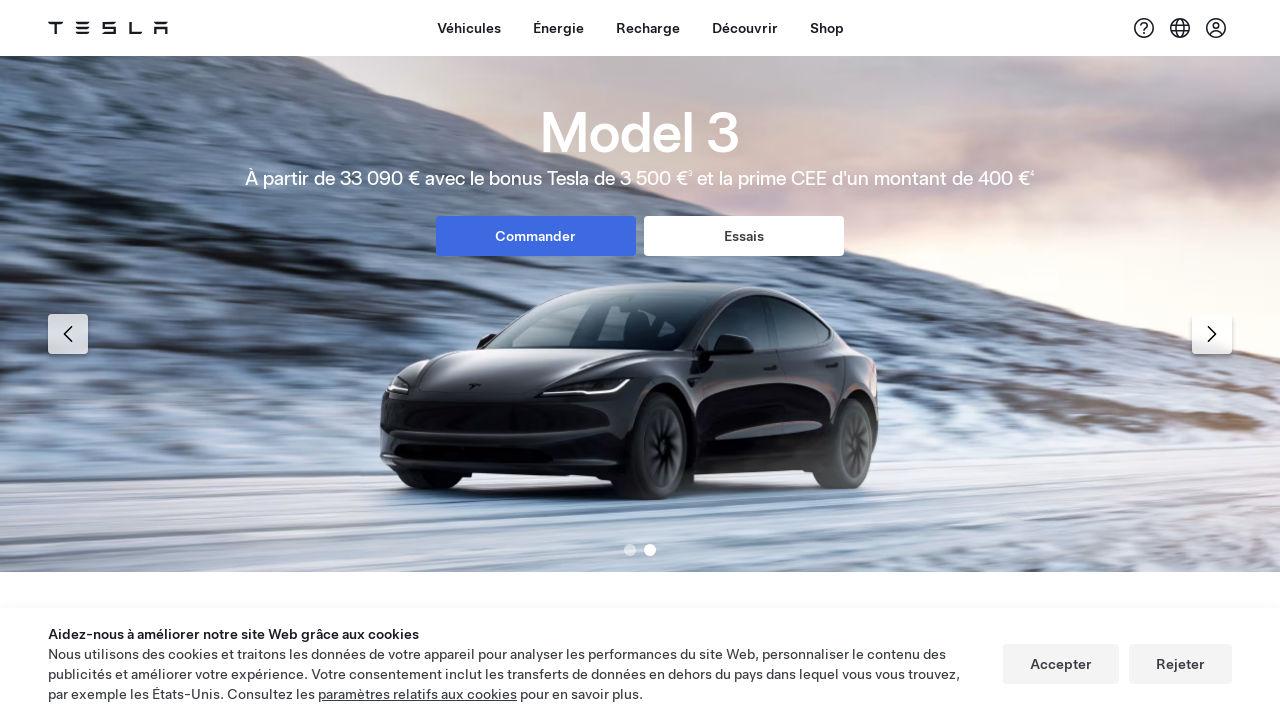

Asserted that 'Tesla' is present in page title
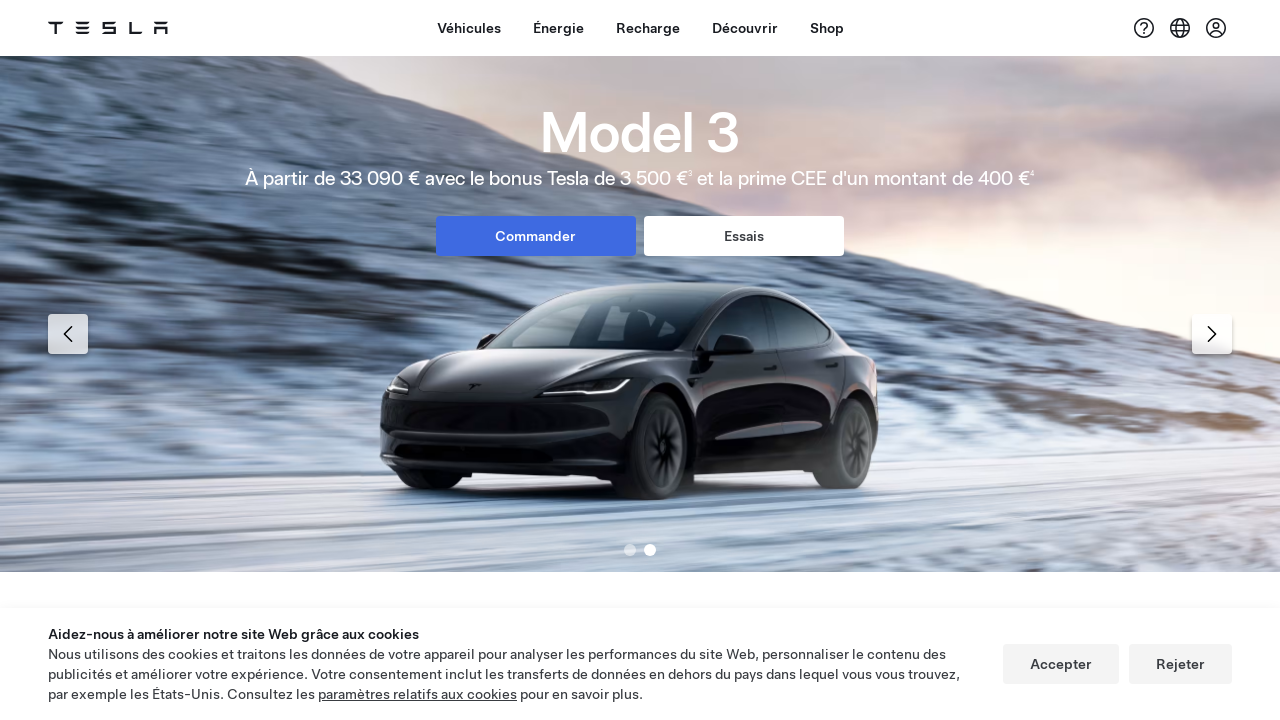

Retrieved meta description: Tesla construit un monde fondé sur une abondance extraordinaire grâce à l'IA, aux voitures électriques, à l'énergie solaire, aux batteries domestiques et aux solutions intégrées d'énergie renouvelable pour les particuliers et les entreprises.
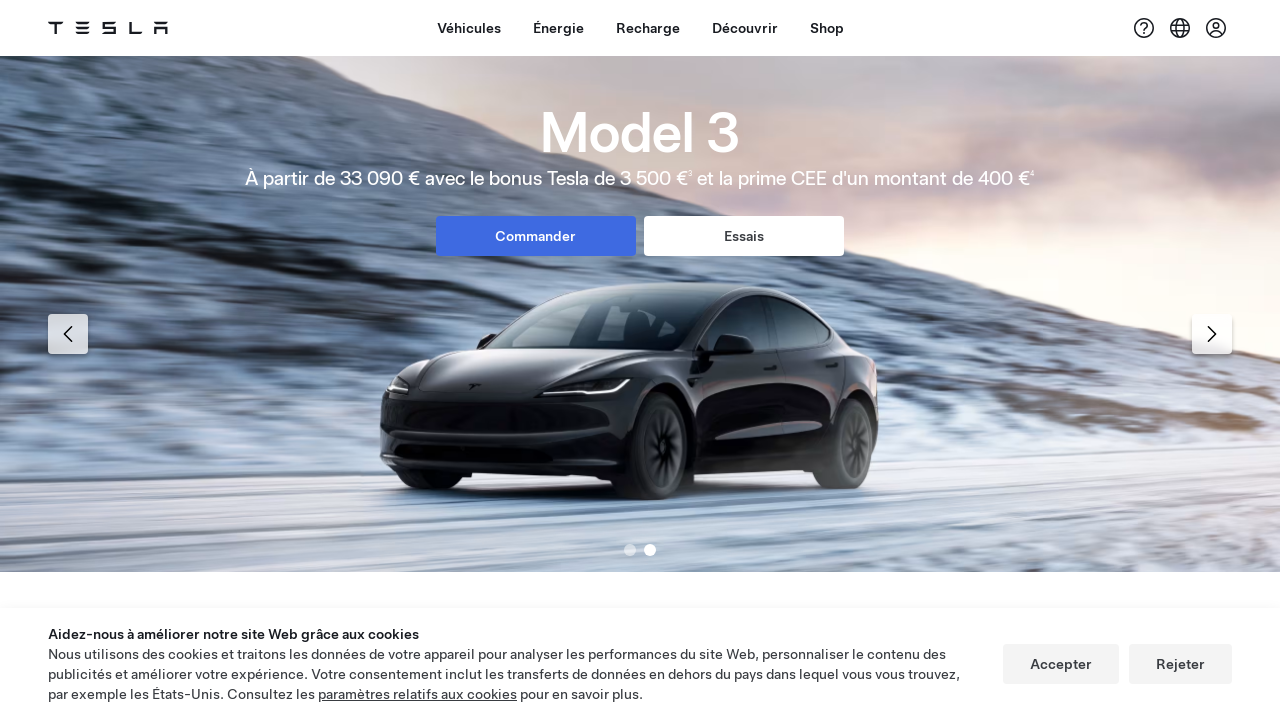

Asserted that meta description exists
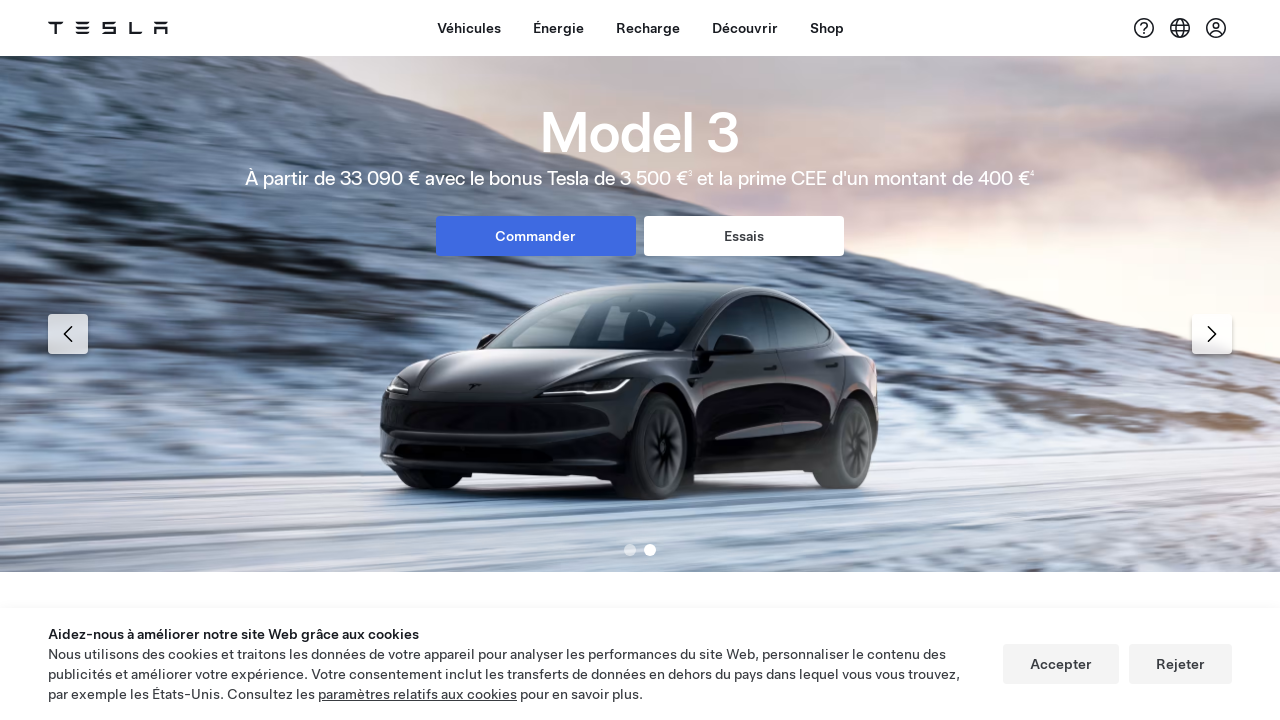

Asserted that meta description contains 'électrique' or 'tesla'
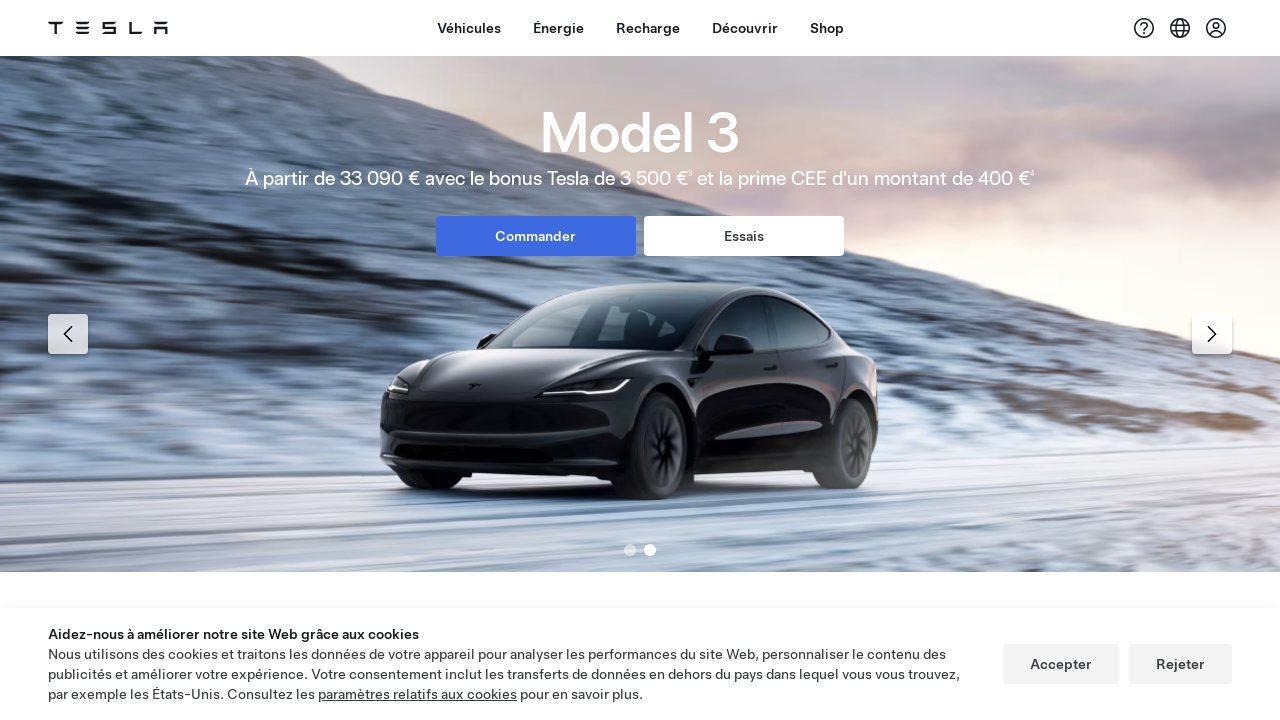

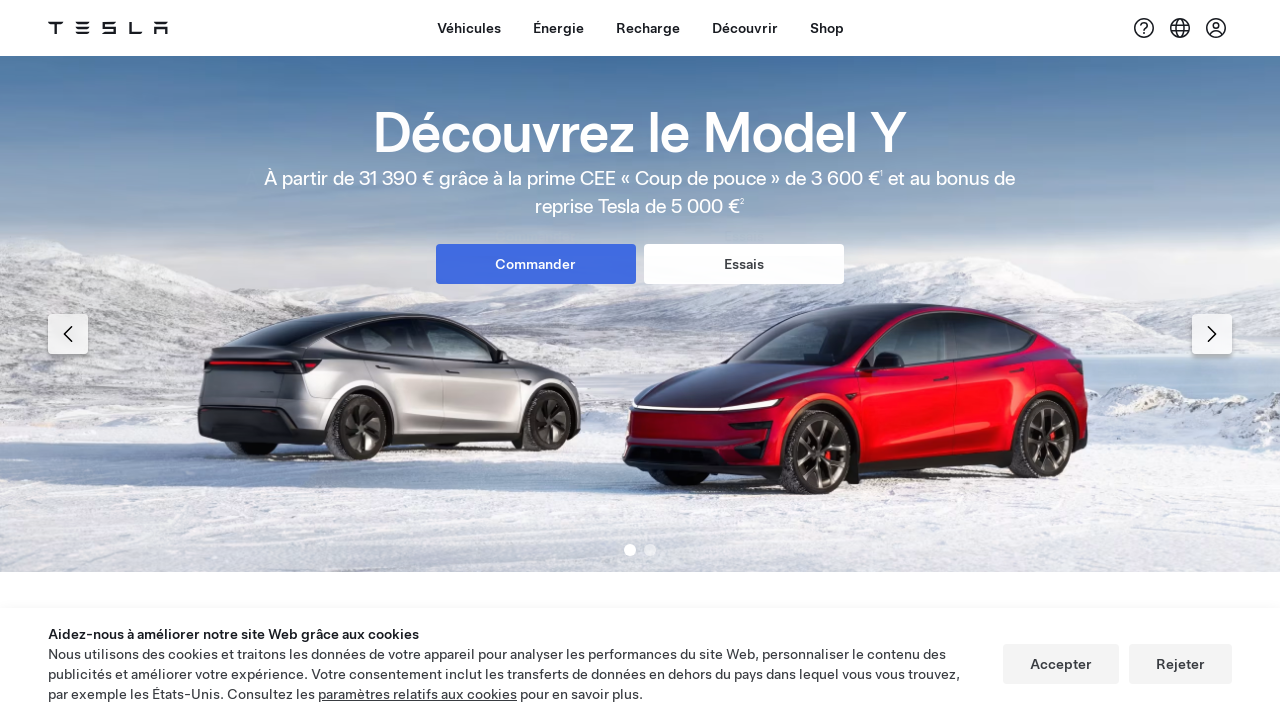